Tests JavaScript scroll functionality by scrolling down, up, to the bottom of the page, and back to the top on the Selenium website.

Starting URL: https://selenium.dev/

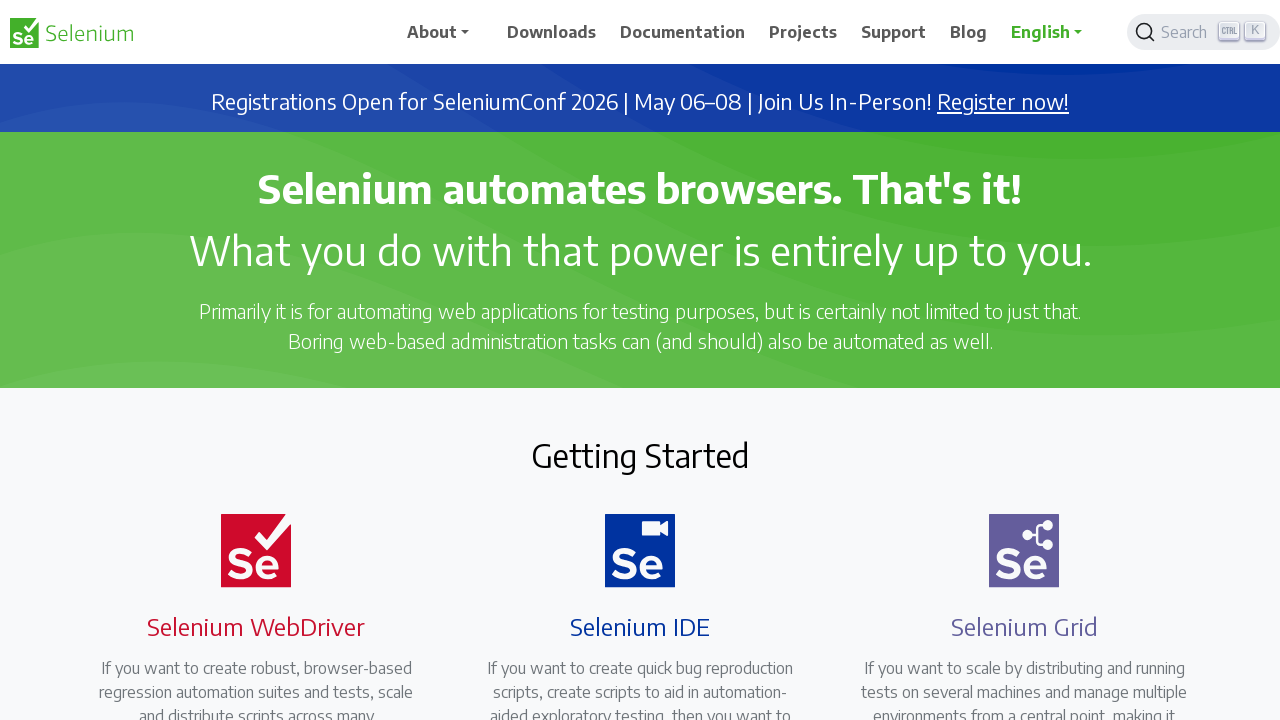

Scrolled down by 1000 pixels
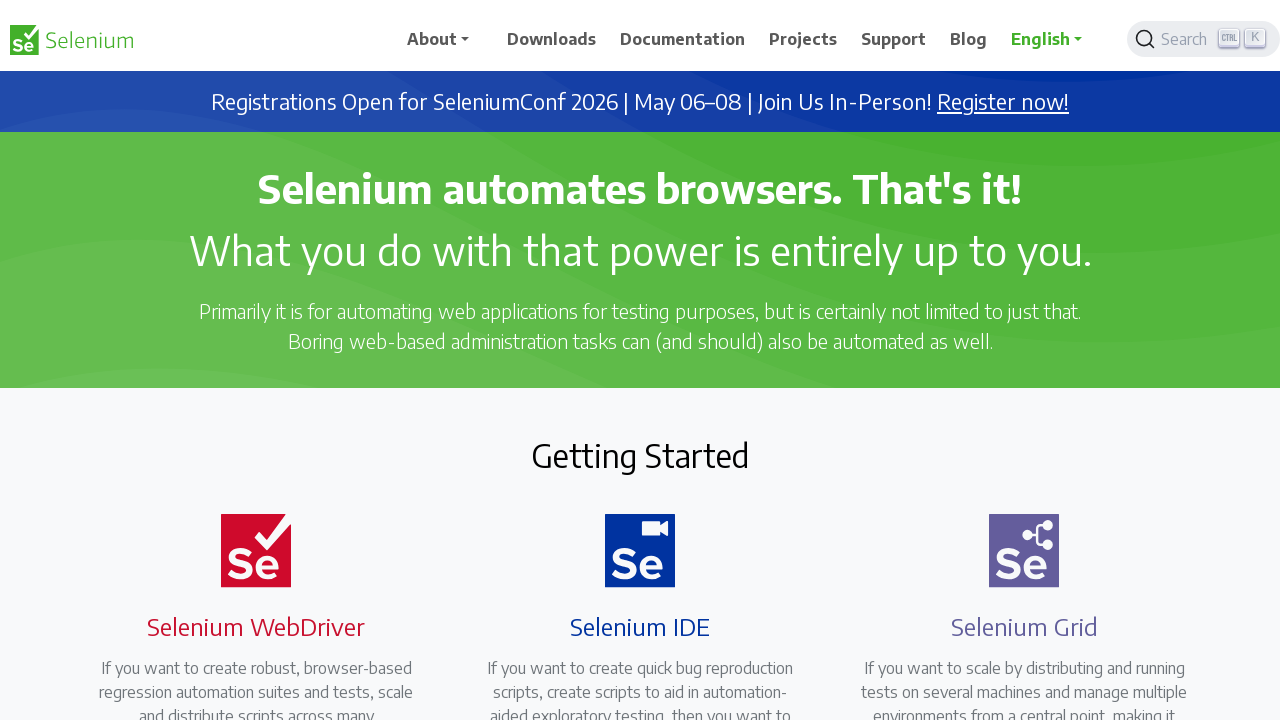

Waited 1 second for scroll animation to complete
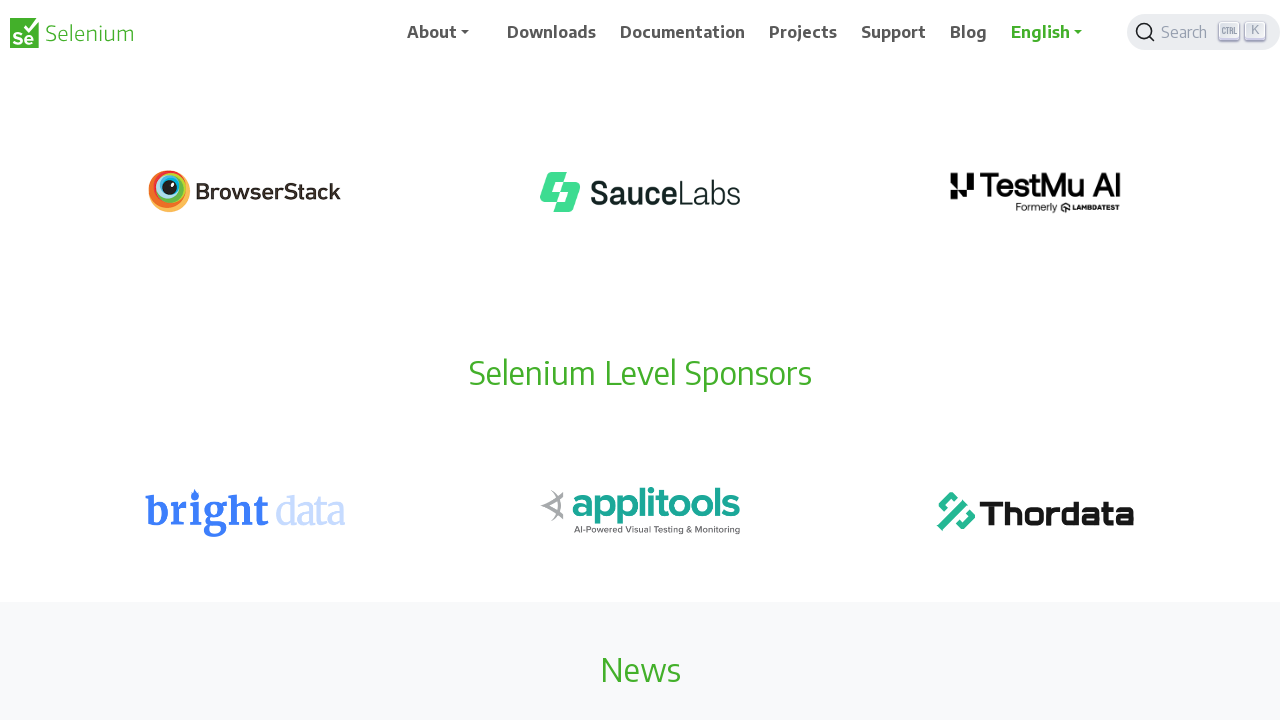

Scrolled up by 1000 pixels
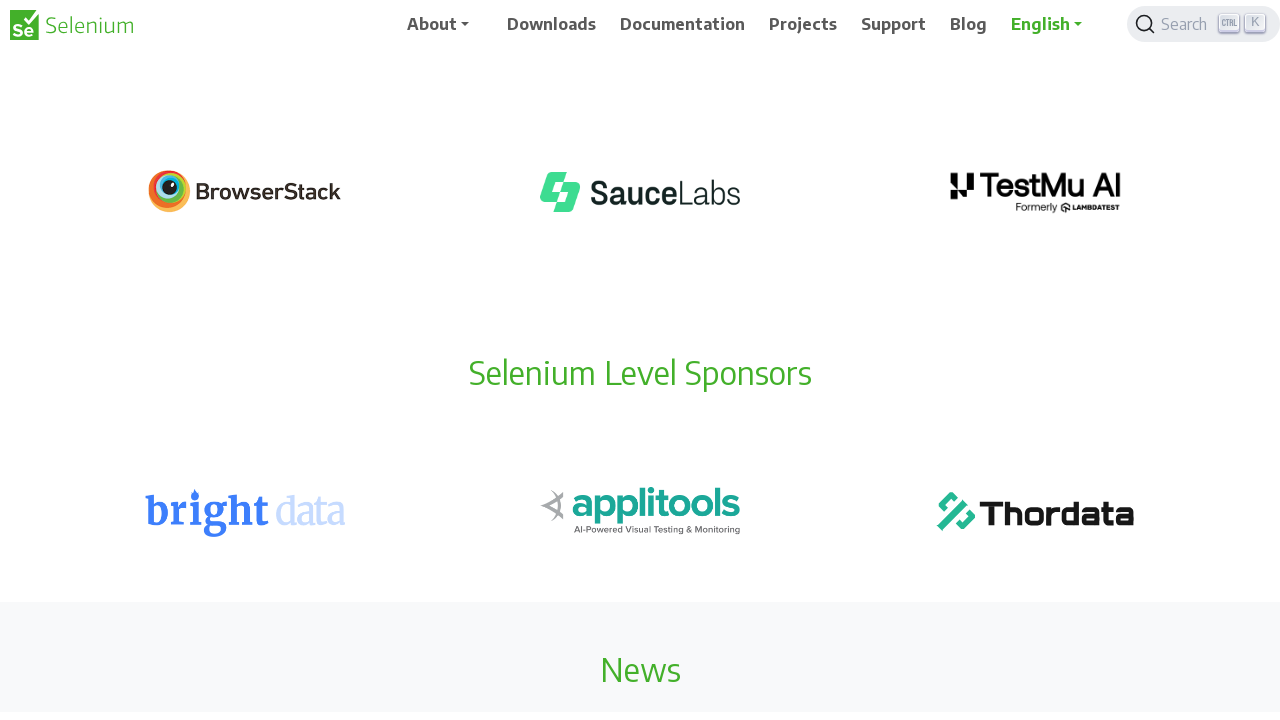

Waited 1 second for scroll animation to complete
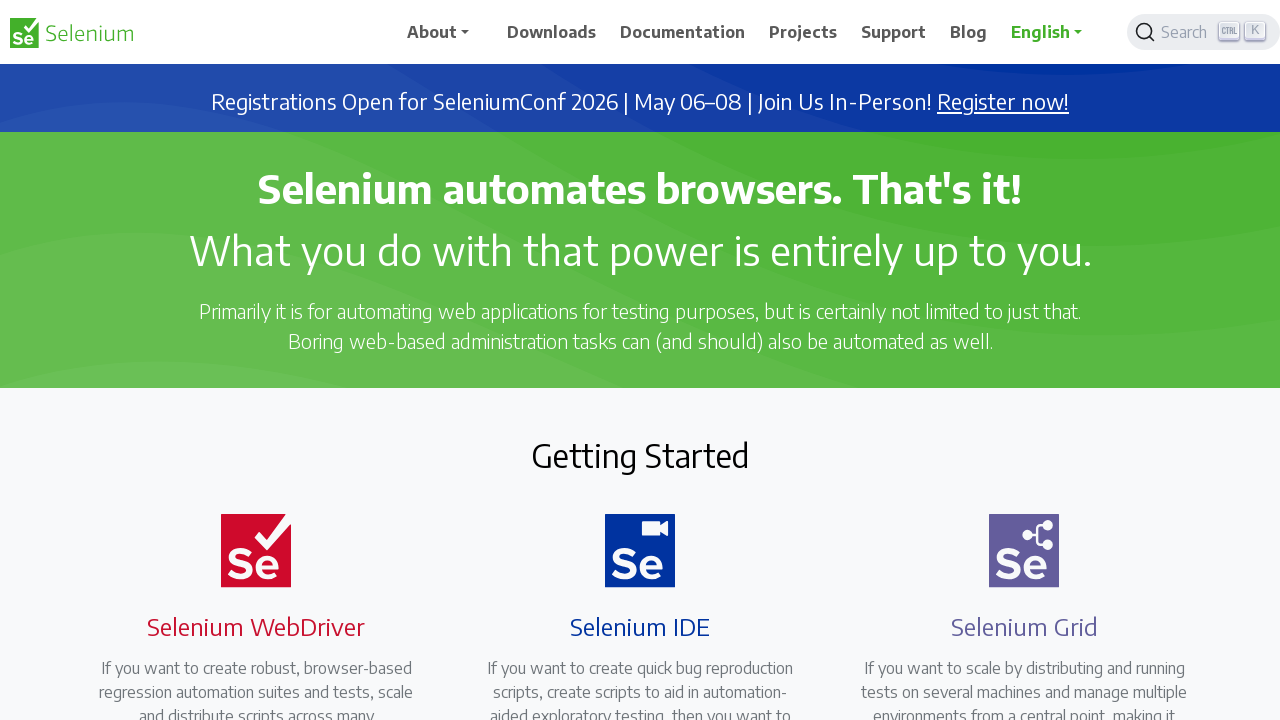

Scrolled to bottom of page
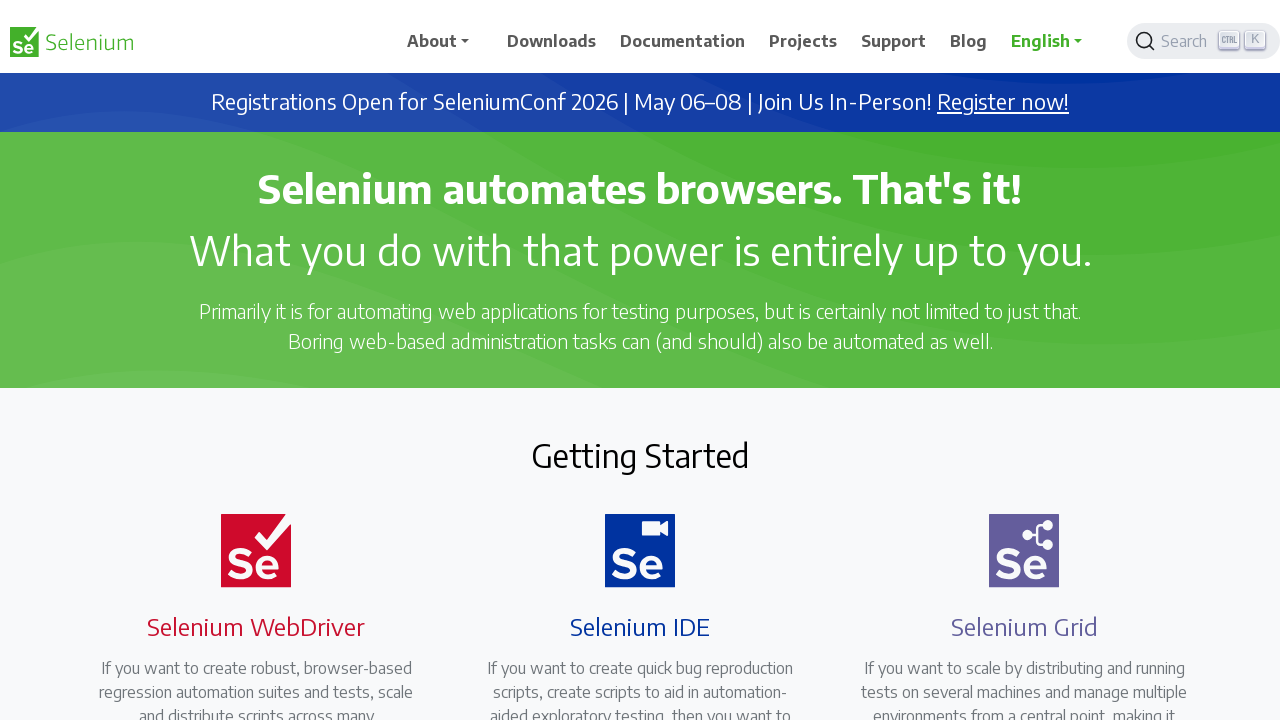

Waited 1 second for scroll animation to complete
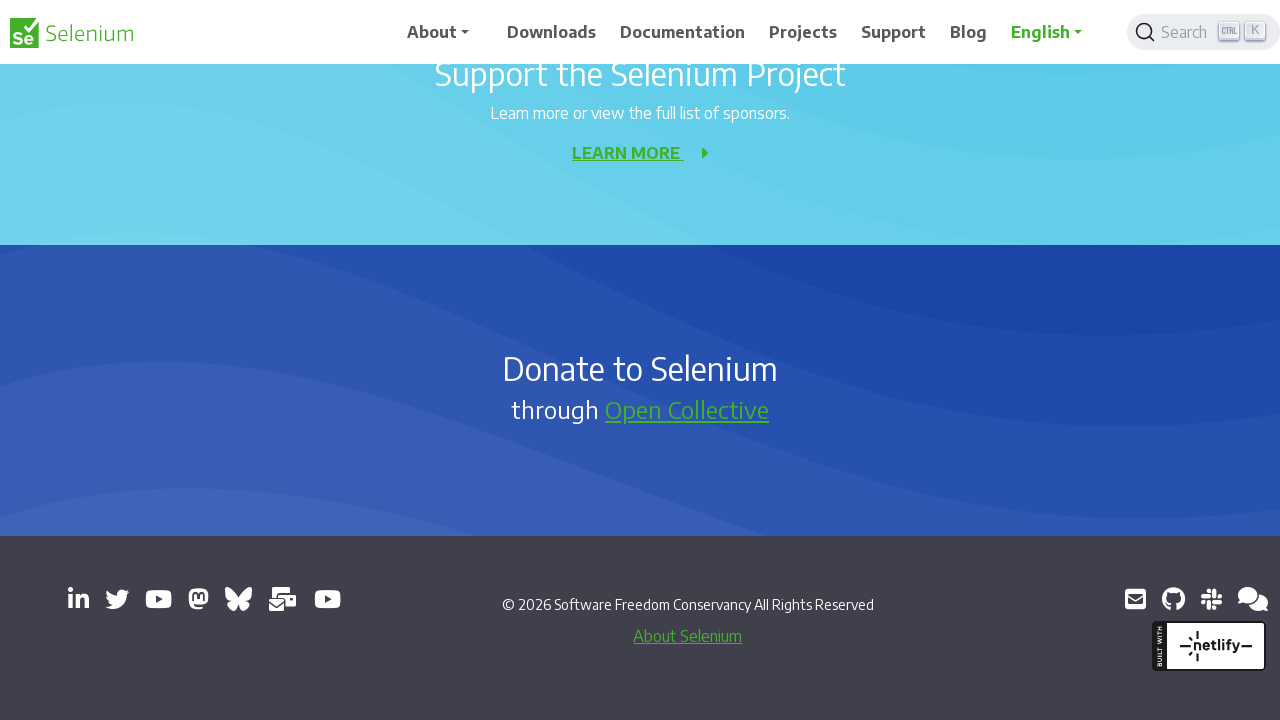

Scrolled back to top of page
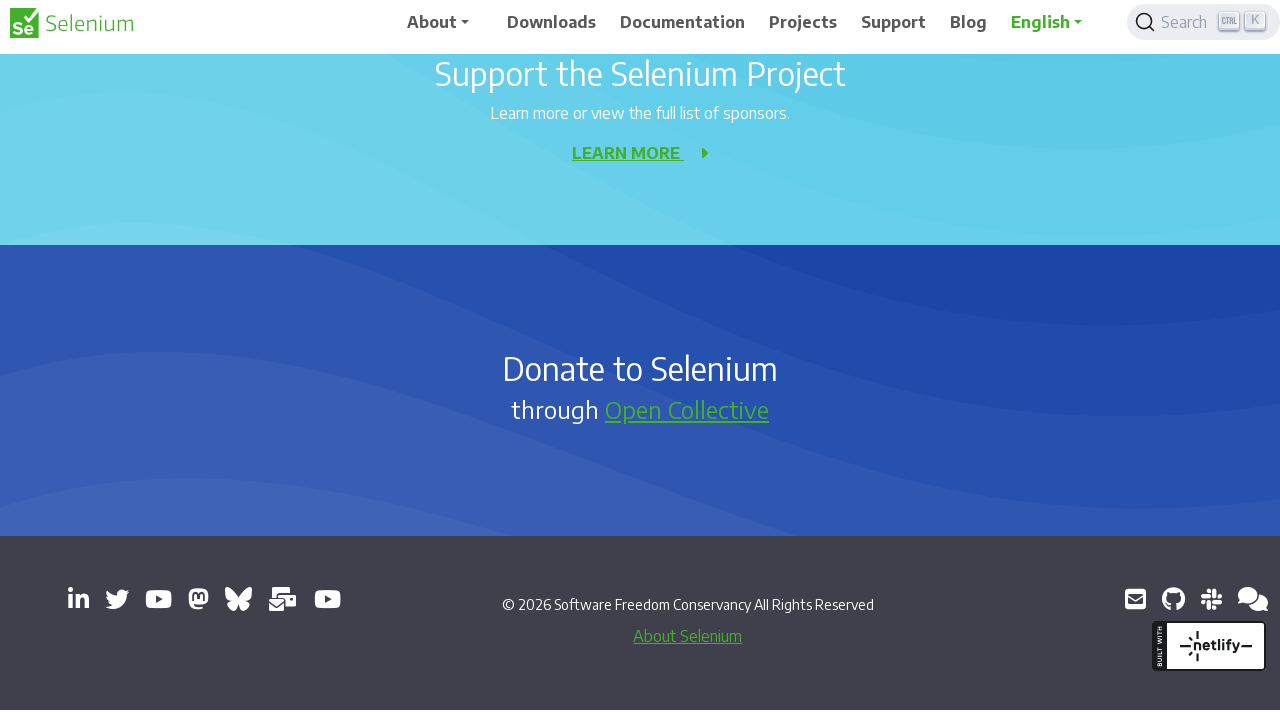

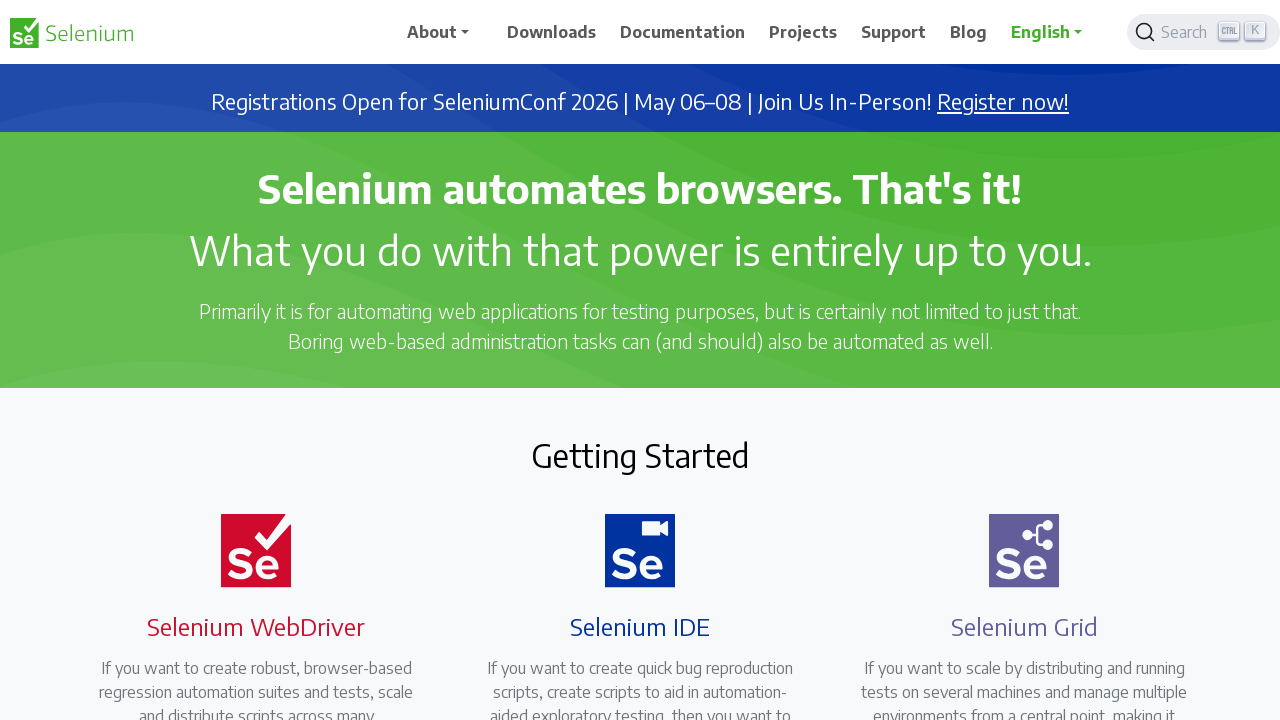